Tests that the currently applied filter is highlighted in the UI

Starting URL: https://demo.playwright.dev/todomvc

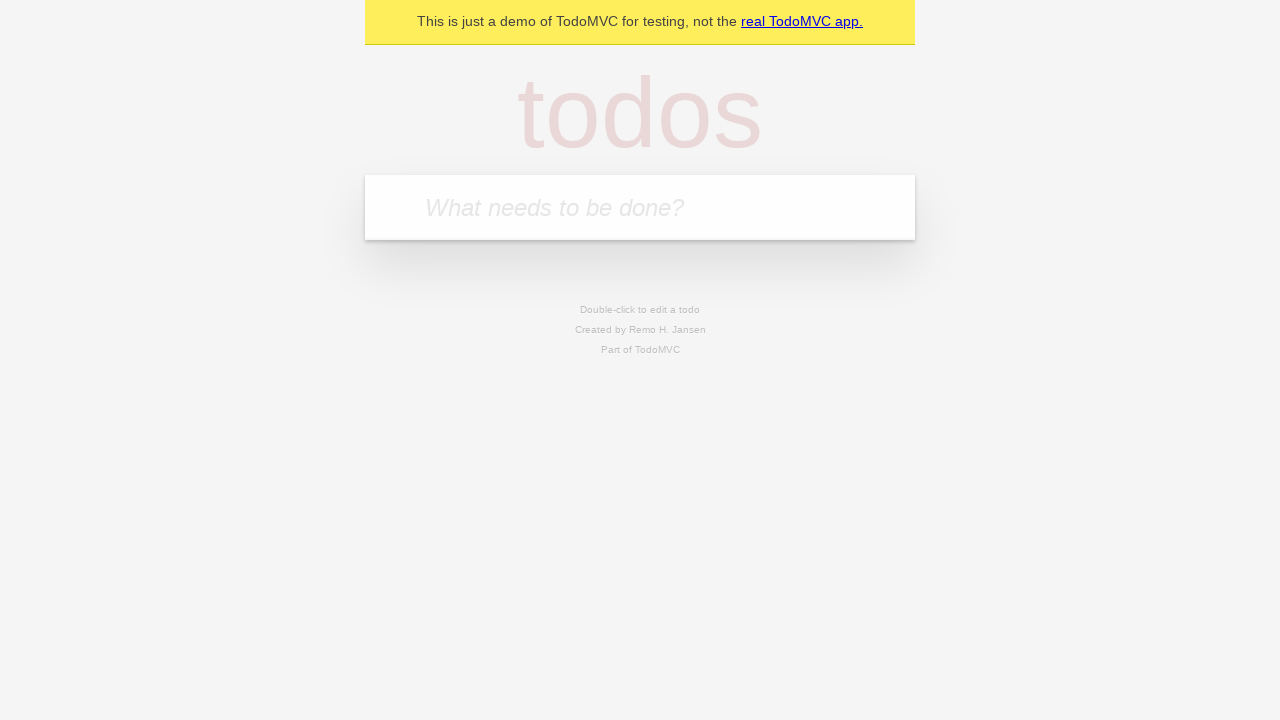

Filled todo input with 'buy some cheese' on internal:attr=[placeholder="What needs to be done?"i]
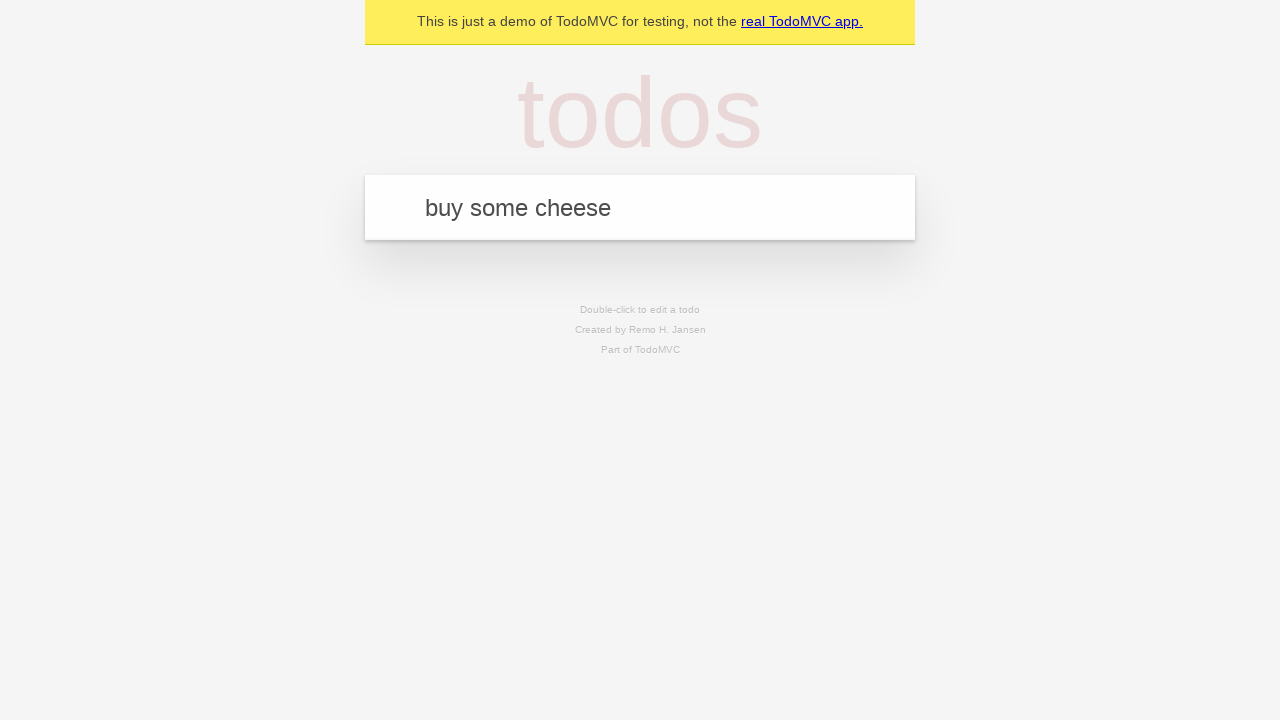

Pressed Enter to create first todo on internal:attr=[placeholder="What needs to be done?"i]
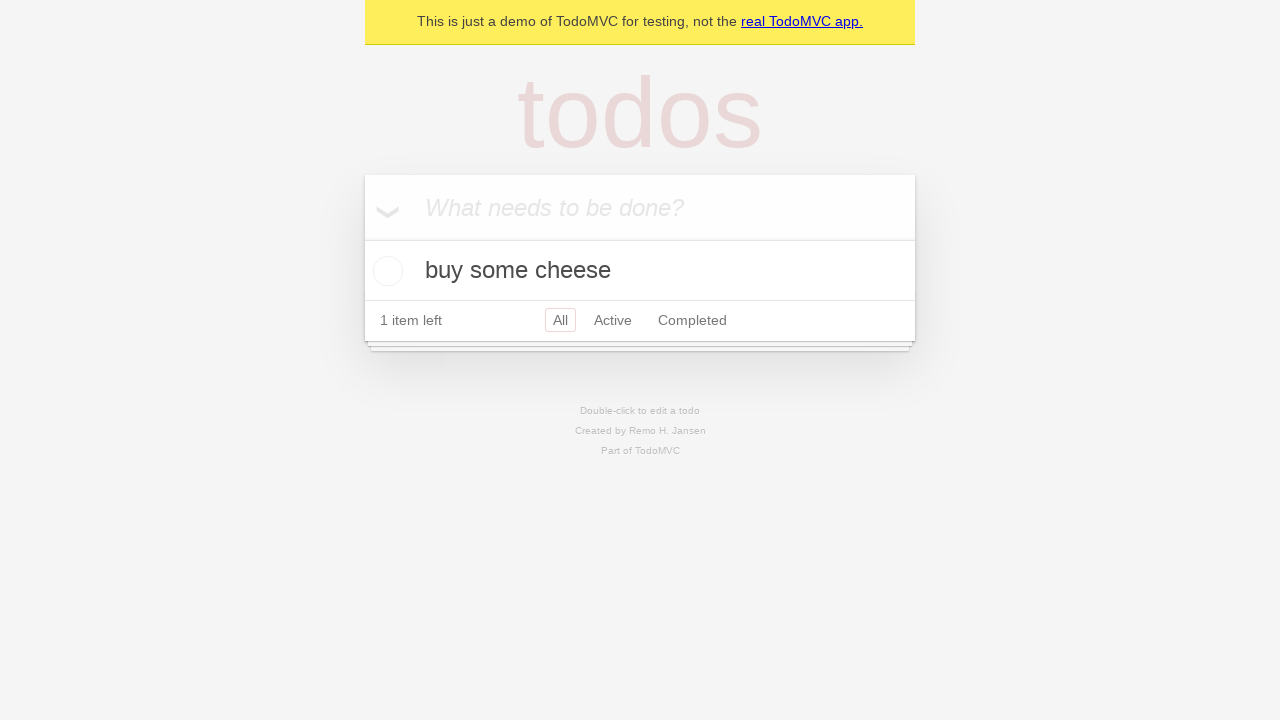

Filled todo input with 'feed the cat' on internal:attr=[placeholder="What needs to be done?"i]
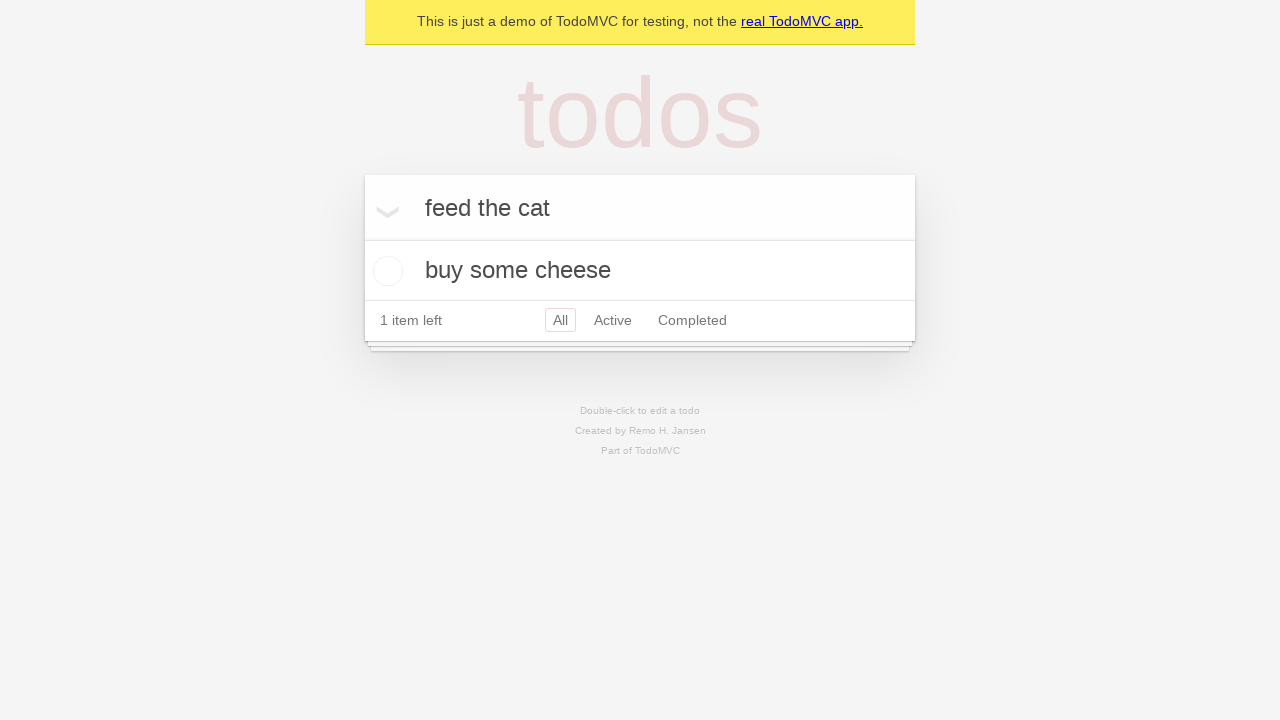

Pressed Enter to create second todo on internal:attr=[placeholder="What needs to be done?"i]
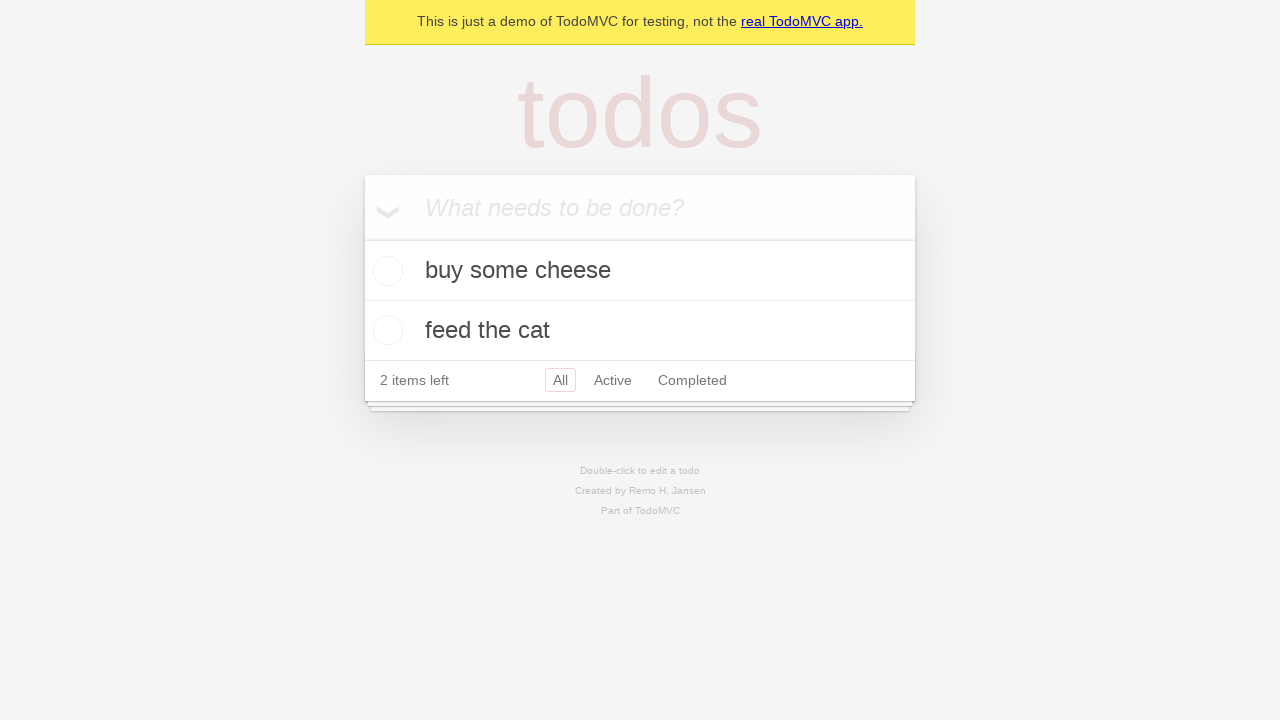

Filled todo input with 'book a doctors appointment' on internal:attr=[placeholder="What needs to be done?"i]
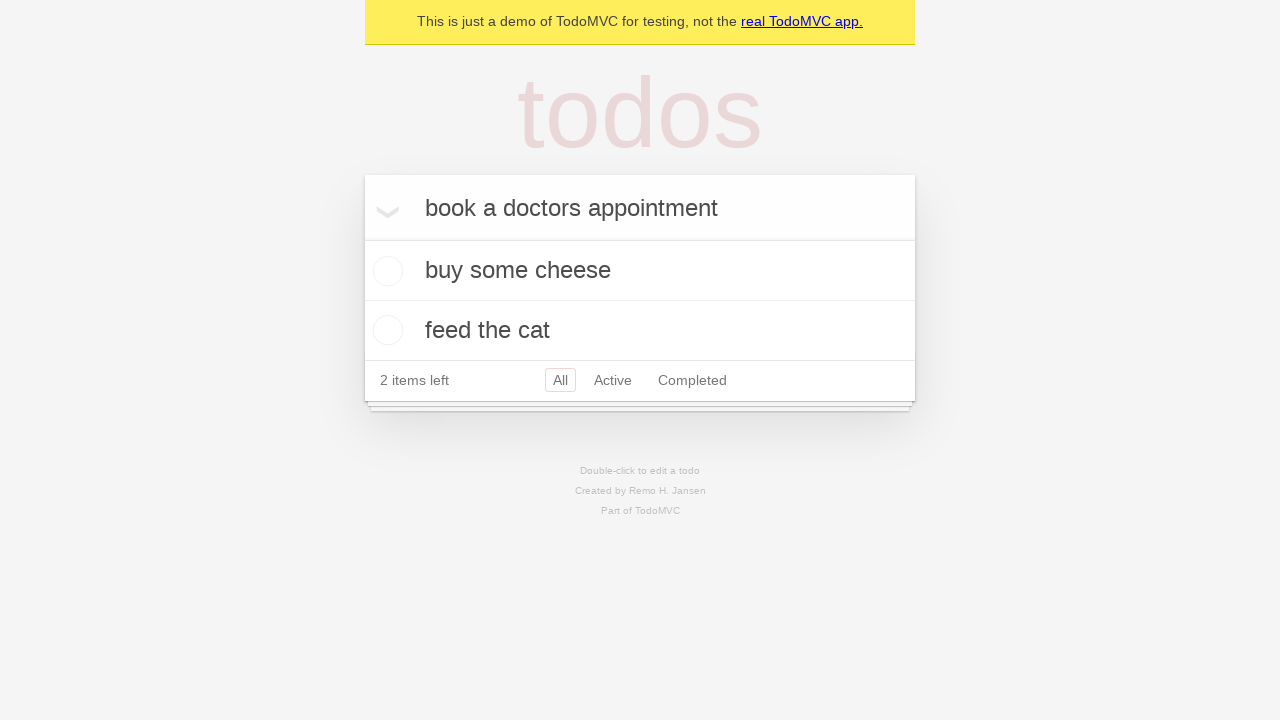

Pressed Enter to create third todo on internal:attr=[placeholder="What needs to be done?"i]
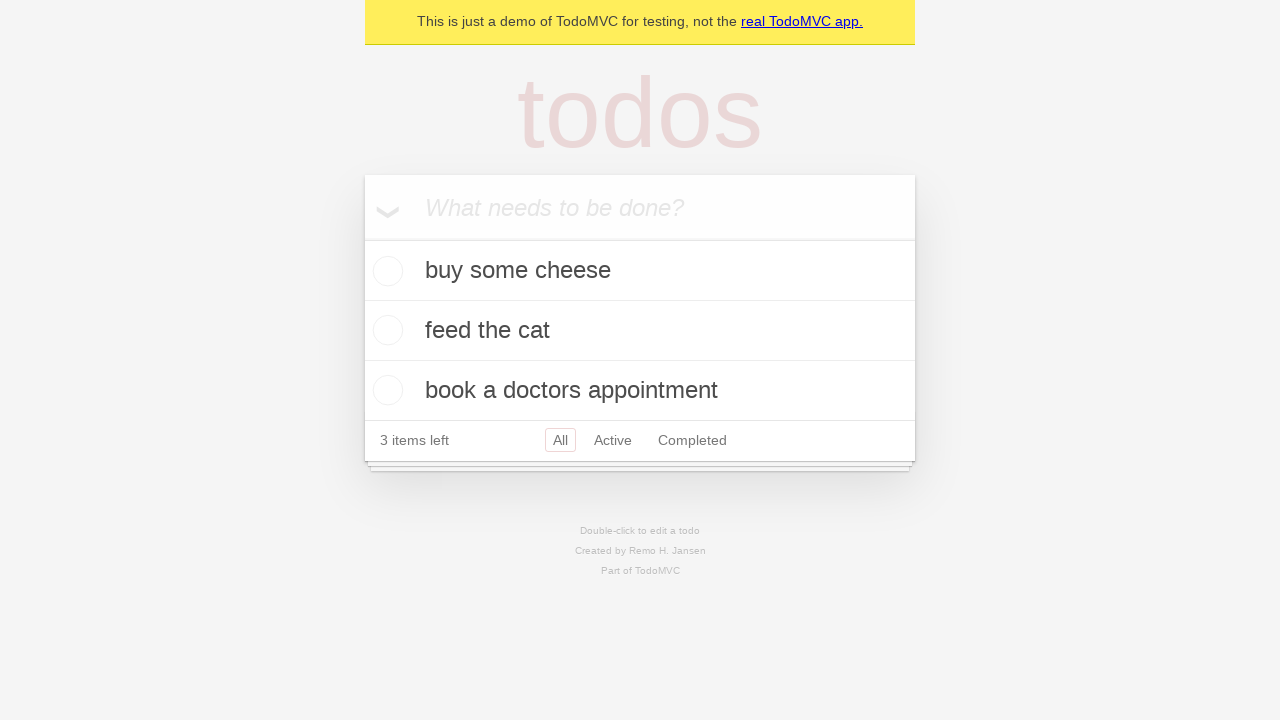

Clicked Active filter at (613, 440) on internal:role=link[name="Active"i]
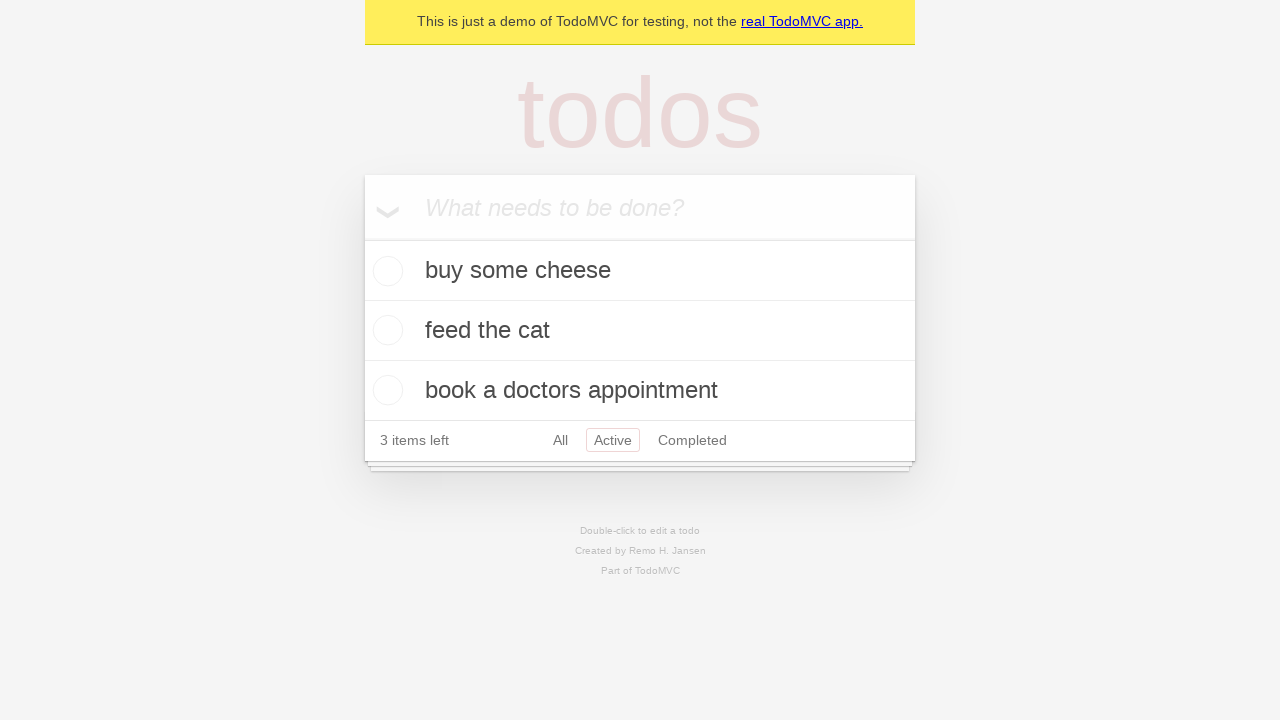

Clicked Completed filter to verify it is now highlighted at (692, 440) on internal:role=link[name="Completed"i]
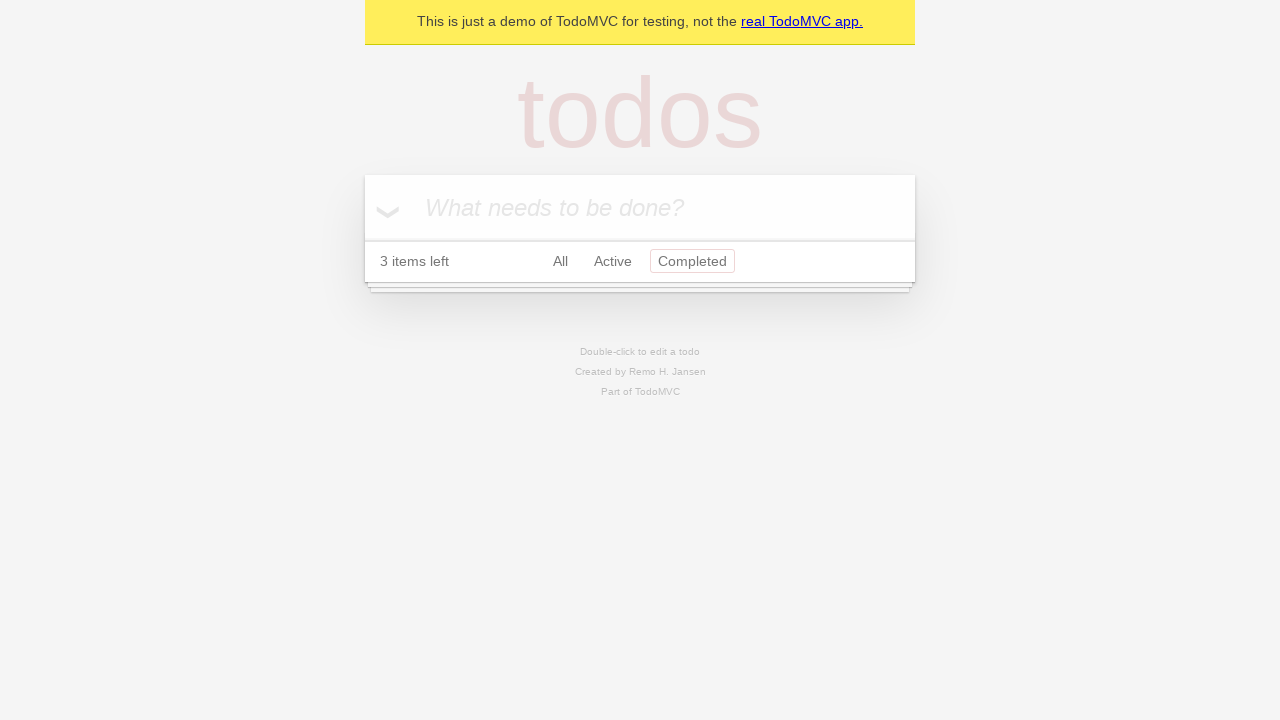

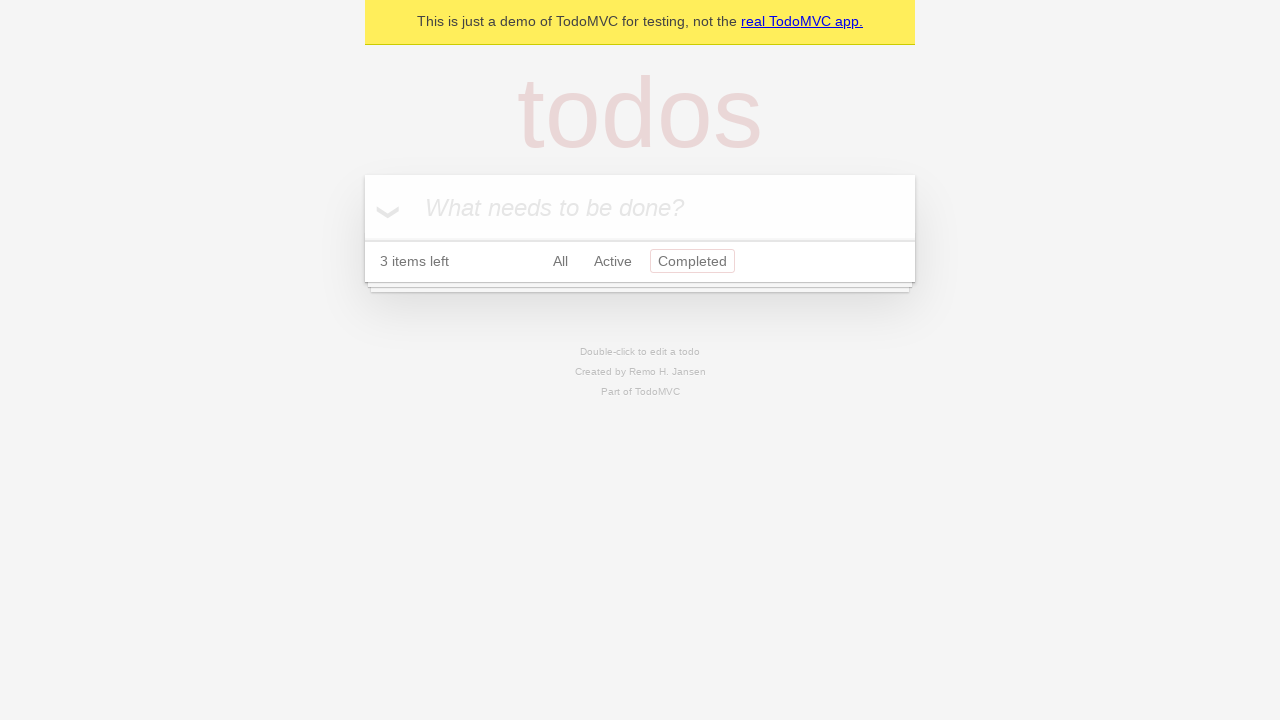